Navigates to an automation practice page and verifies that product table data is displayed

Starting URL: https://rahulshettyacademy.com/AutomationPractice/

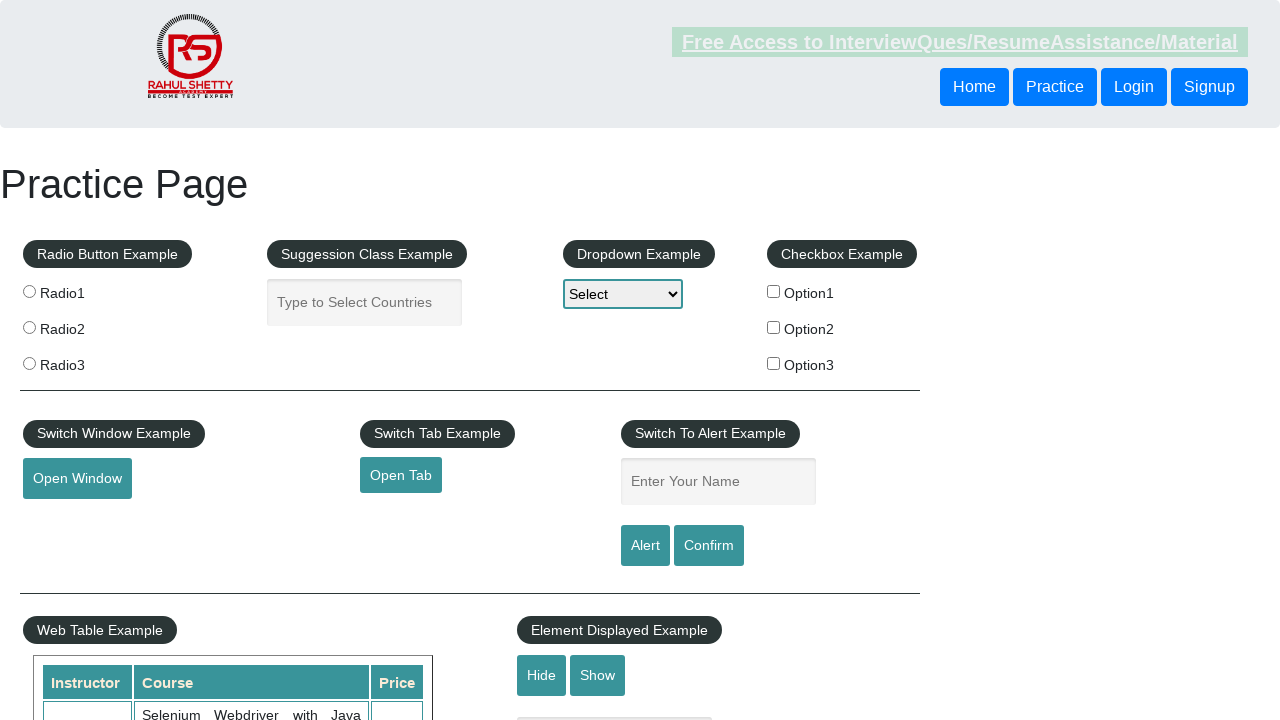

Product table loaded successfully
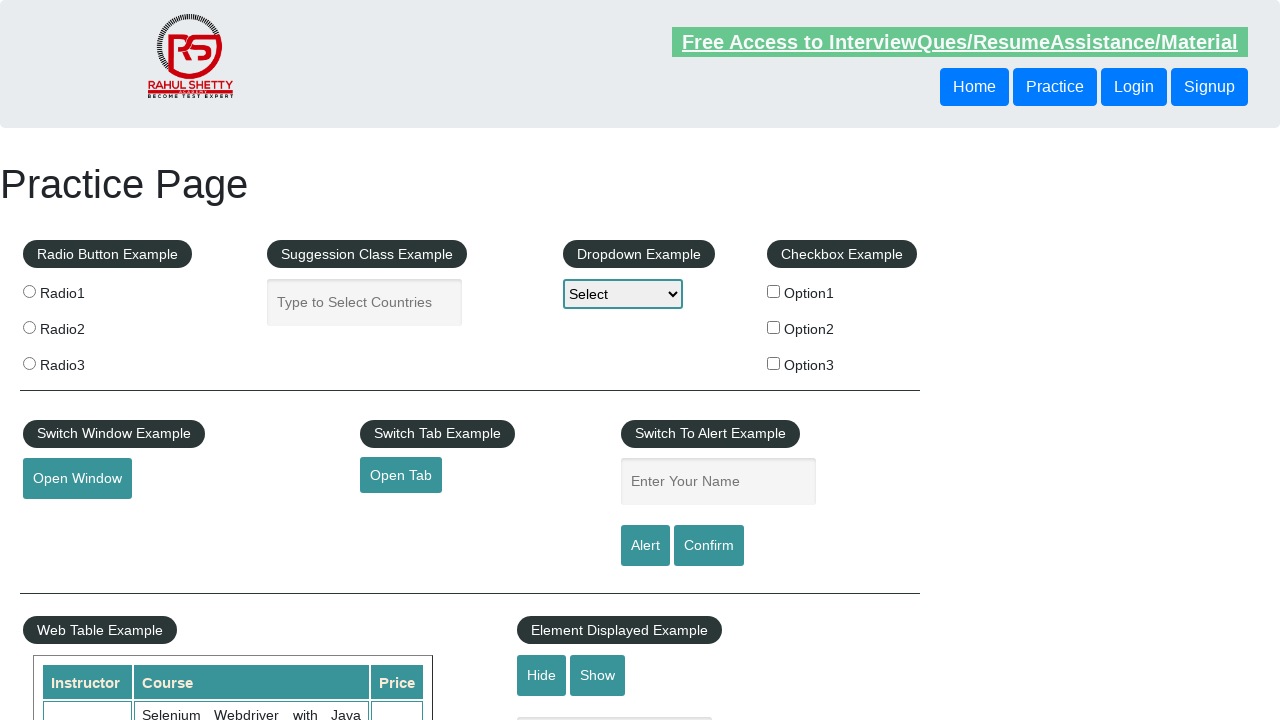

Retrieved all product name elements from table
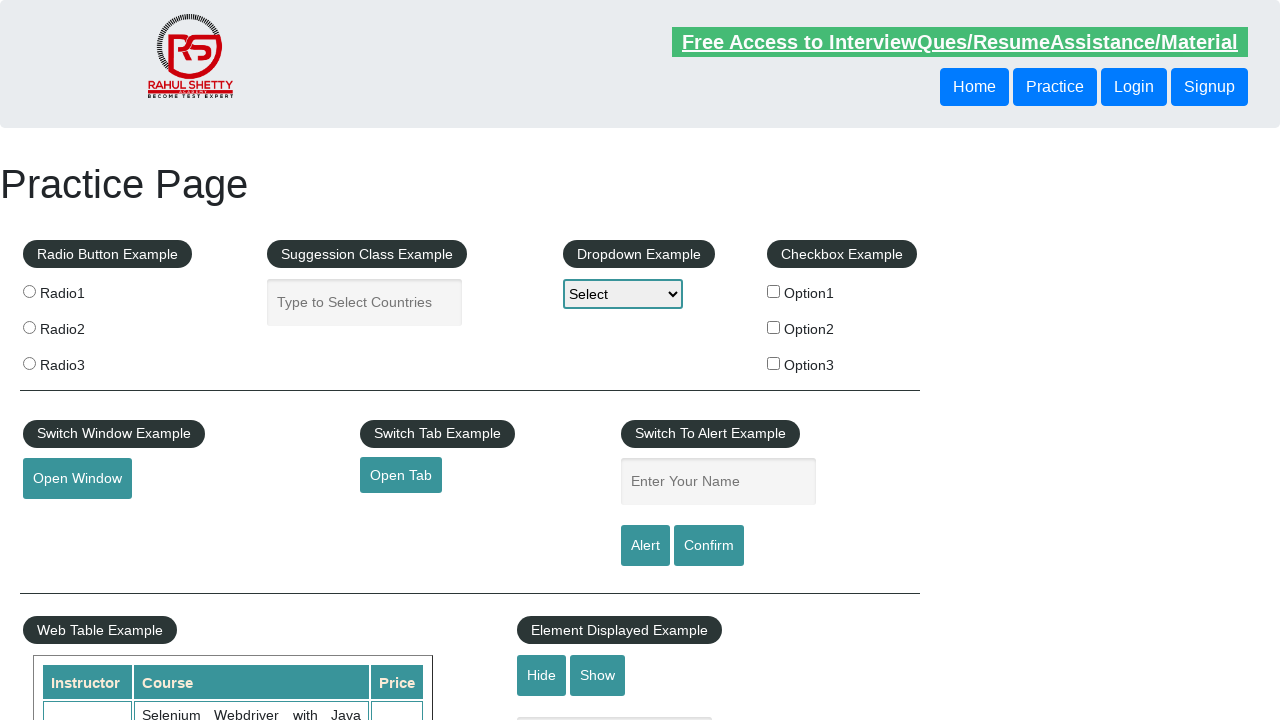

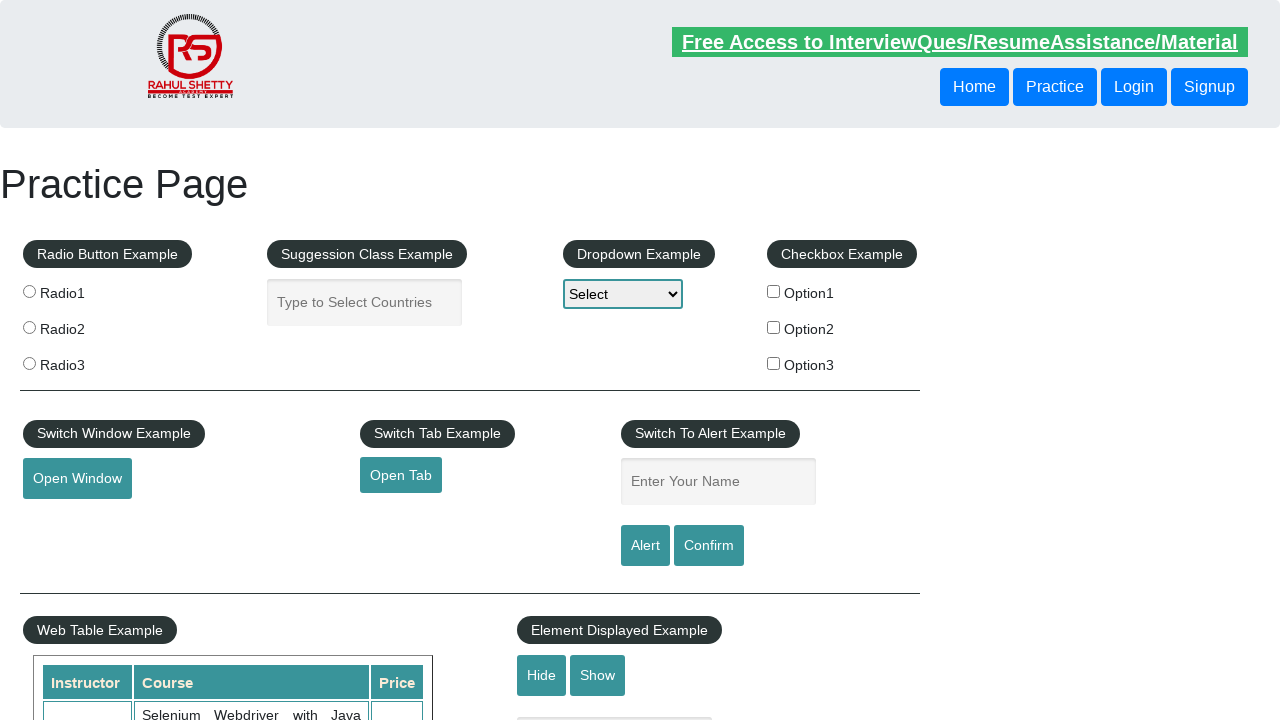